Tests advanced mouse interactions including move to element, click and hold, and typing text

Starting URL: https://www.selenium.dev/selenium/web/web-form.html

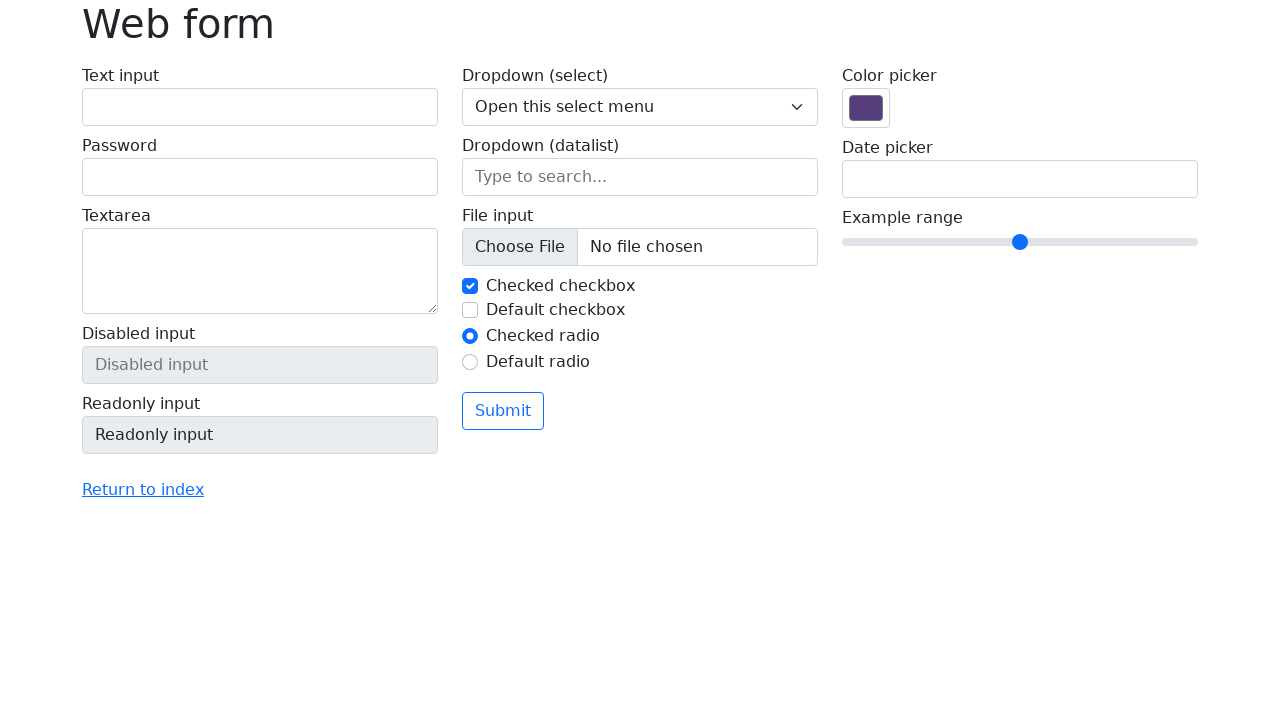

Hovered over text input element at (260, 107) on input[name='my-text']
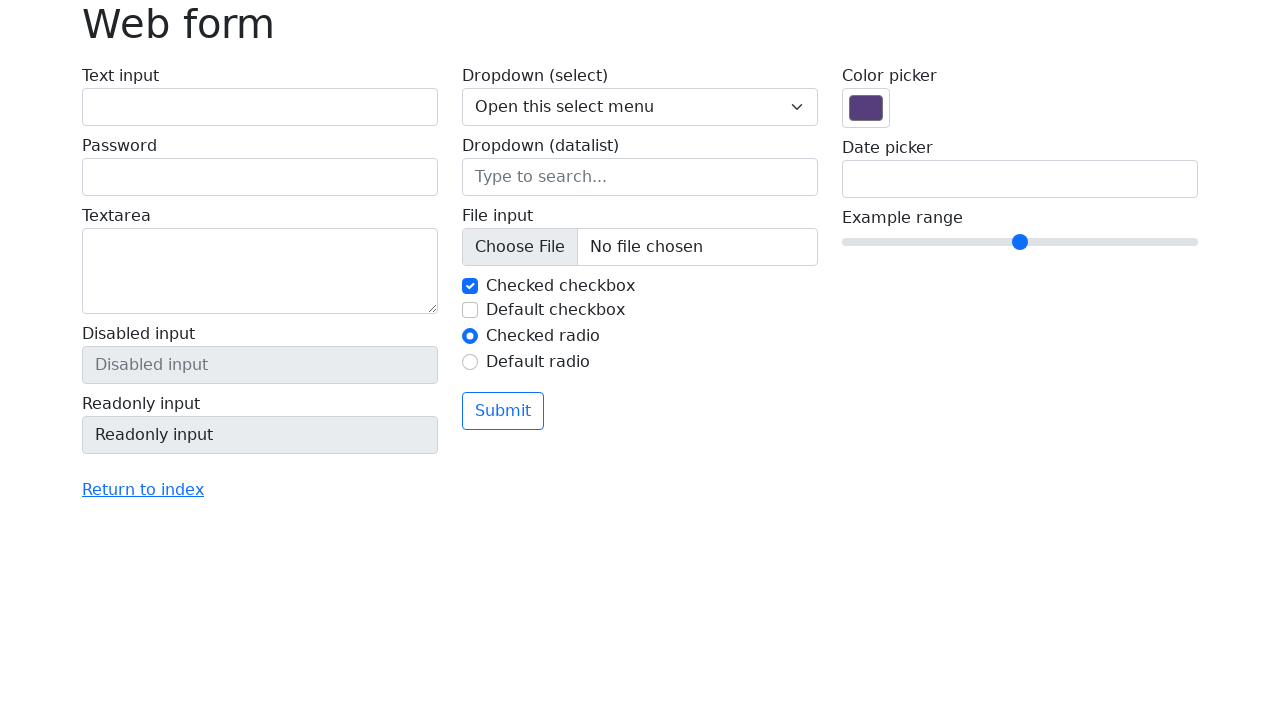

Pressed mouse button down to initiate click and hold at (260, 107)
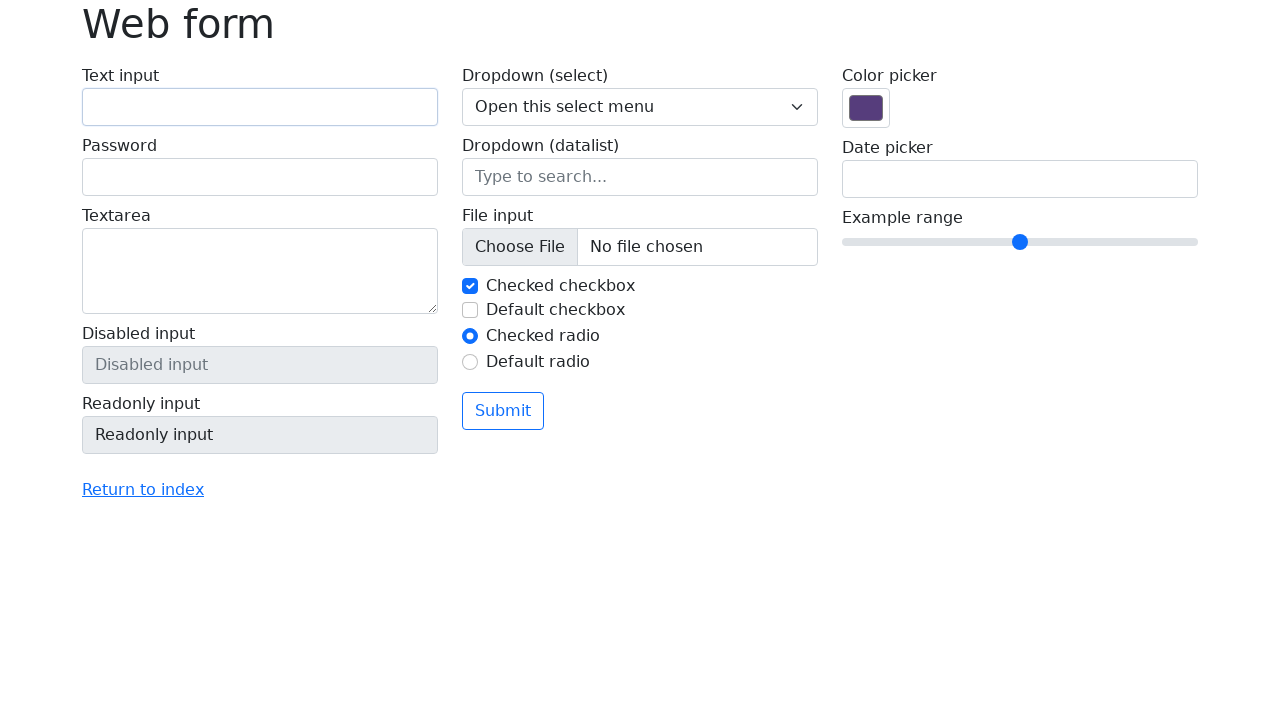

Typed 'abc' while mouse button held down
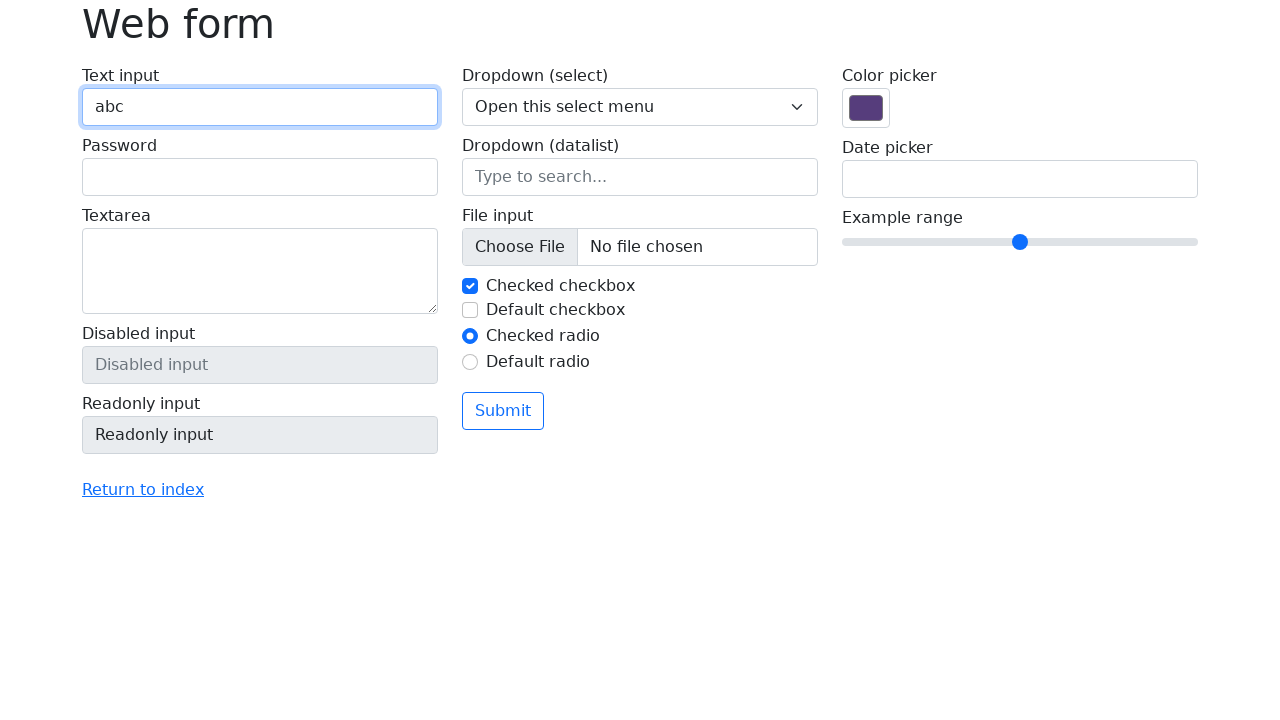

Released mouse button at (260, 107)
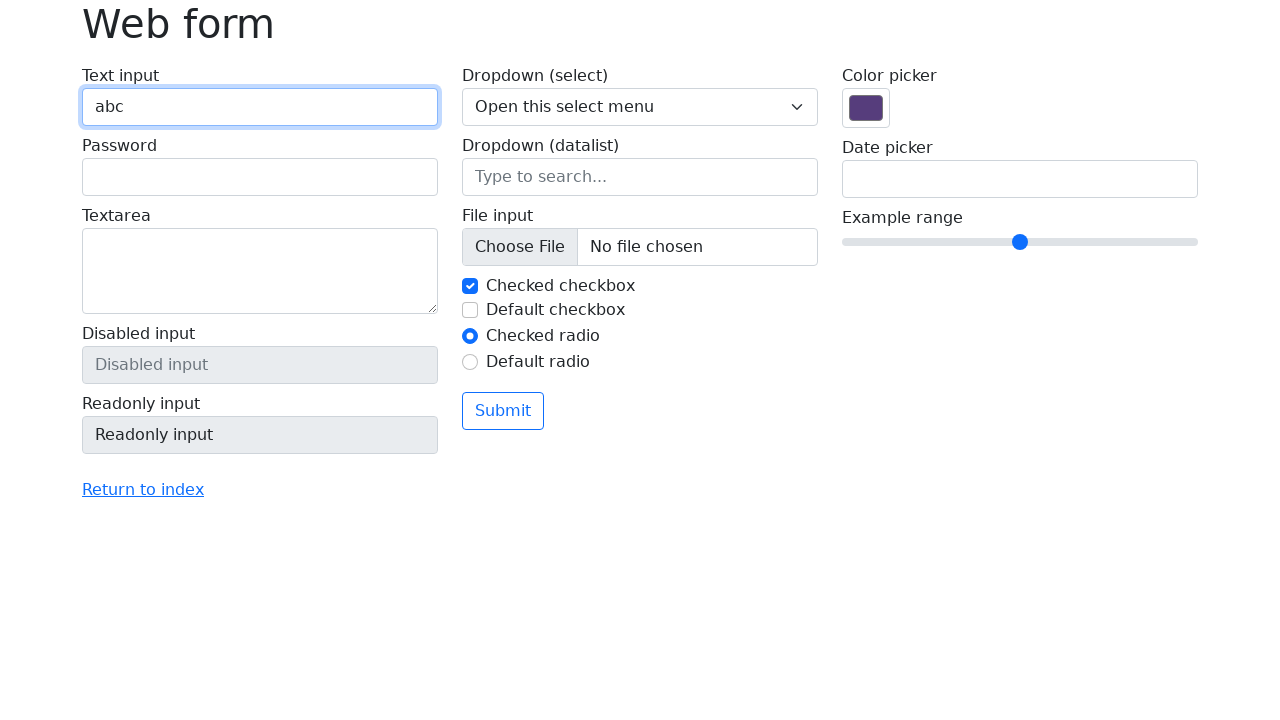

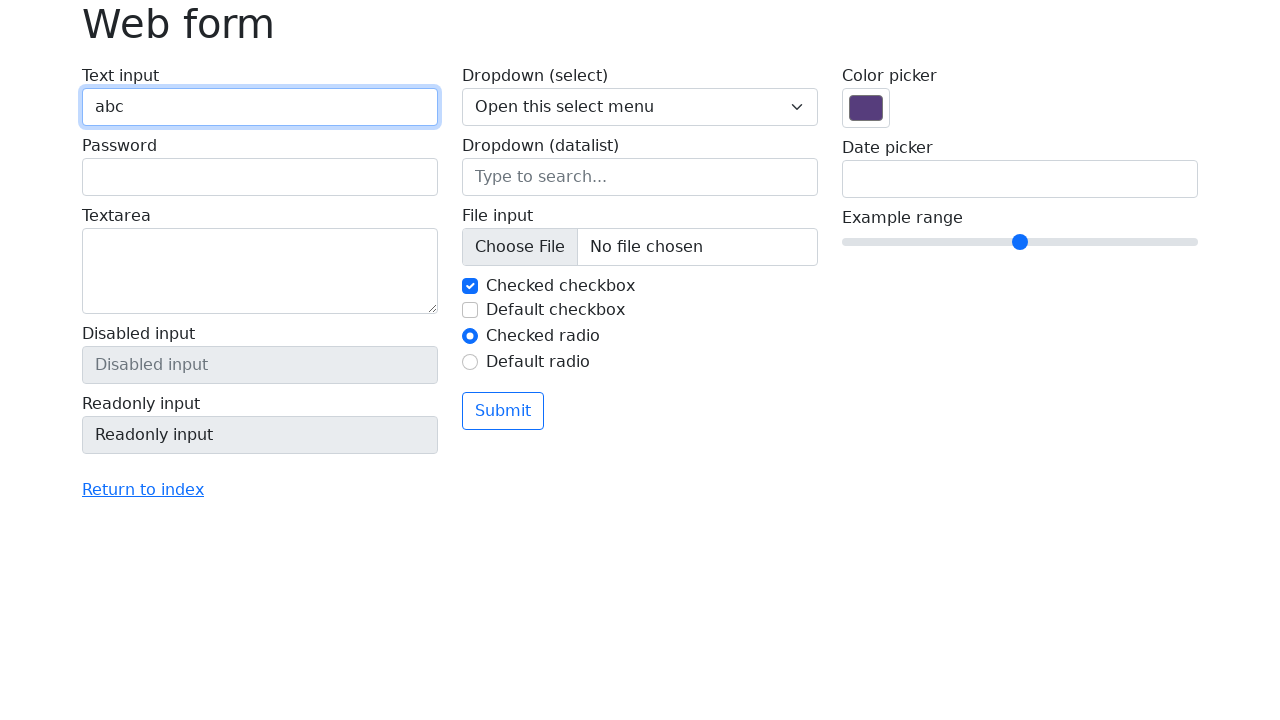